Tests JavaScript confirmation alert by triggering it, dismissing it, and verifying the result message

Starting URL: https://practice.cydeo.com/javascript_alerts

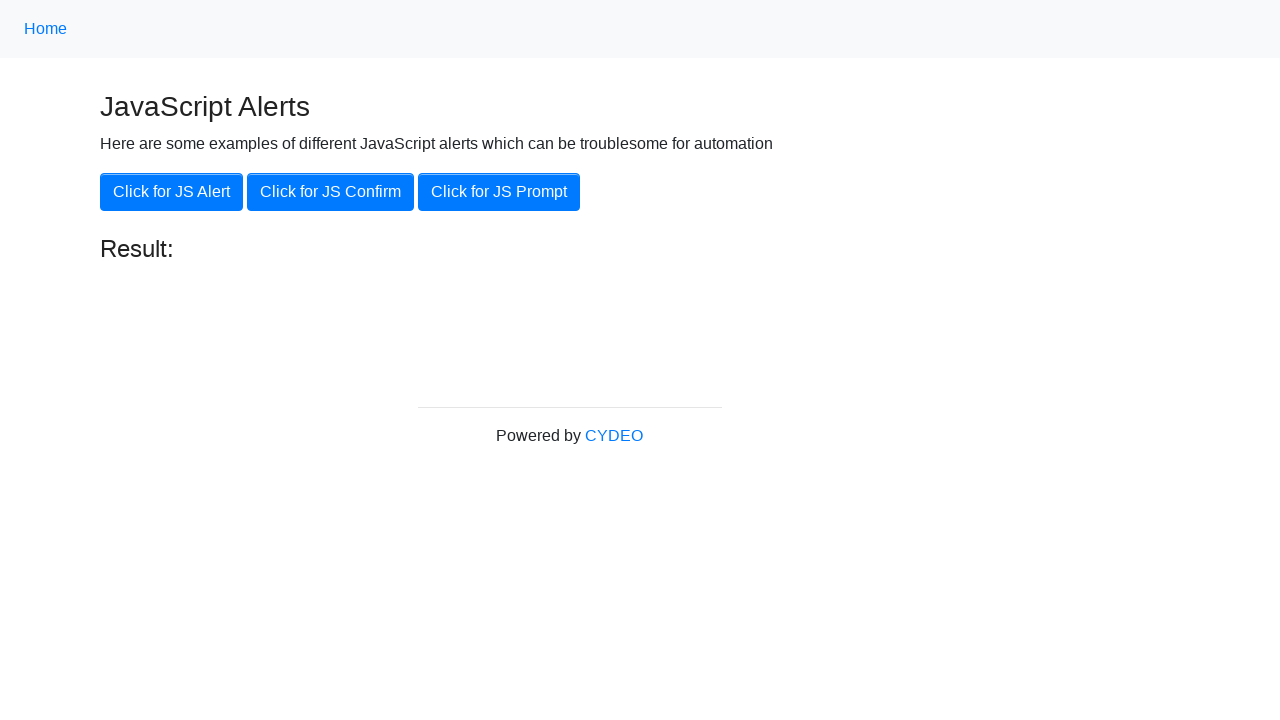

Clicked button to trigger confirmation alert at (330, 192) on xpath=//button[@onclick='jsConfirm()']
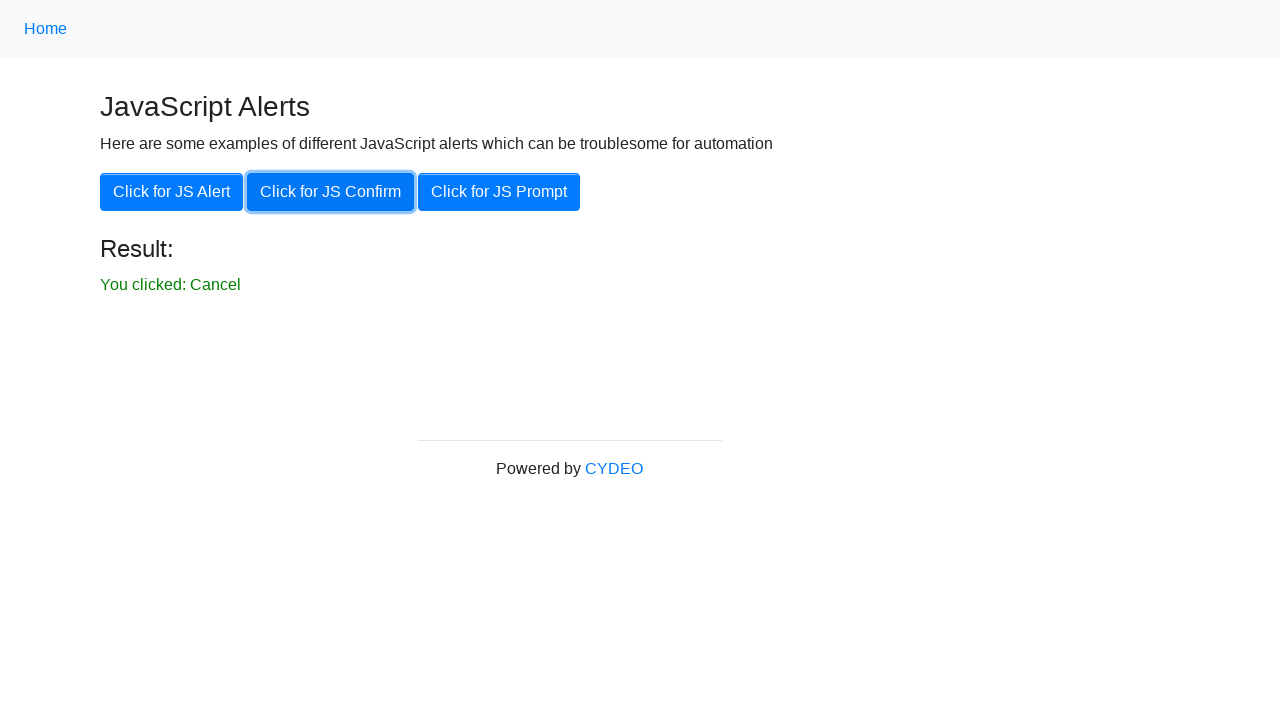

Set up dialog handler to dismiss confirmation alert
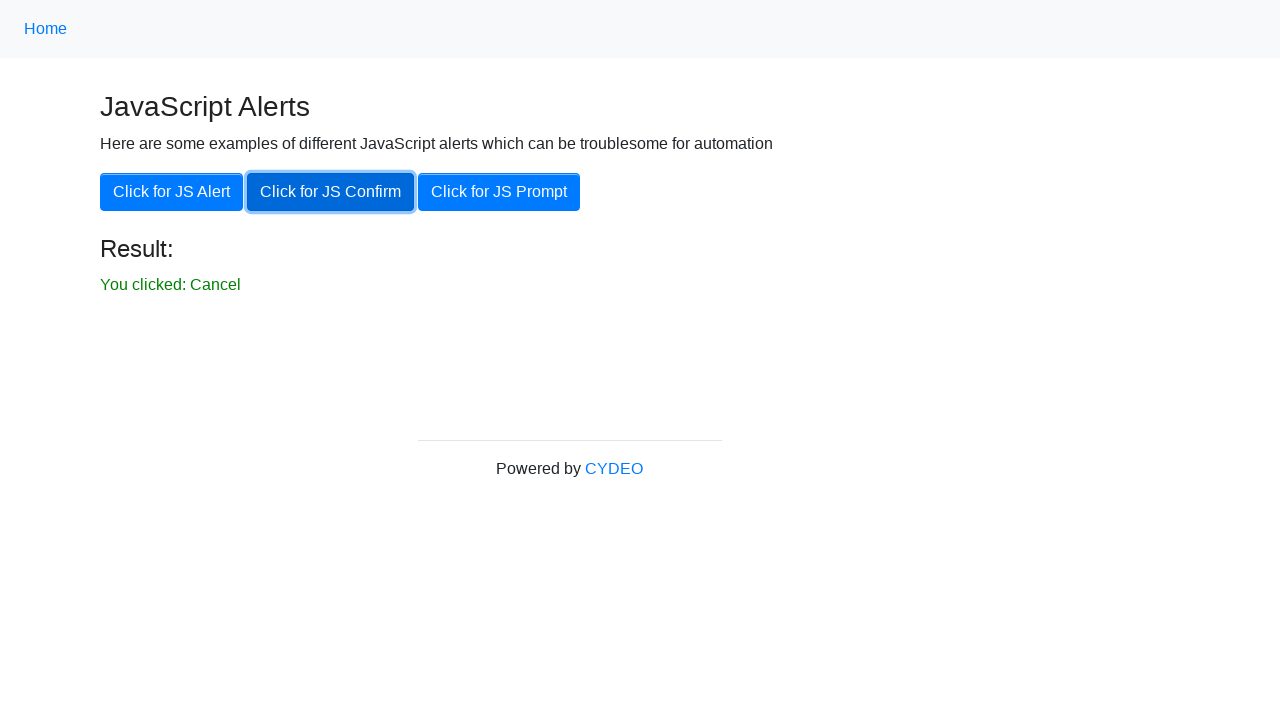

Clicked button to trigger confirmation alert with handler active at (330, 192) on xpath=//button[@onclick='jsConfirm()']
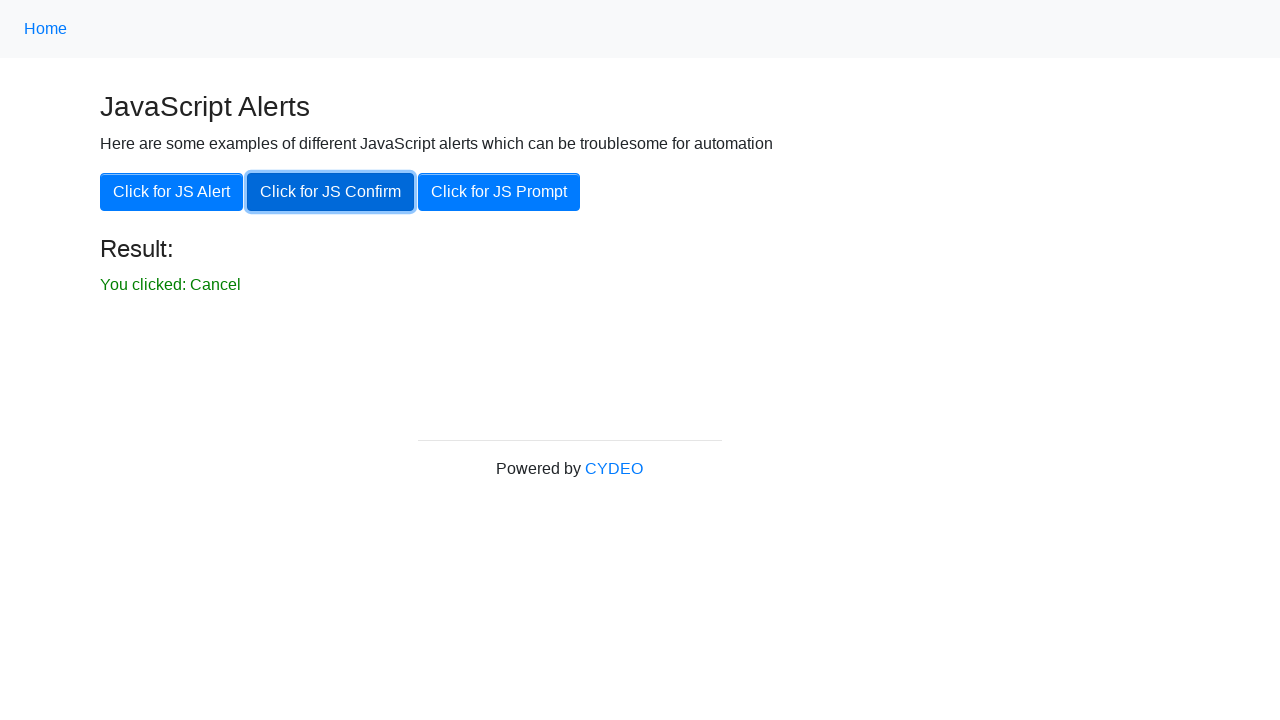

Result message element loaded
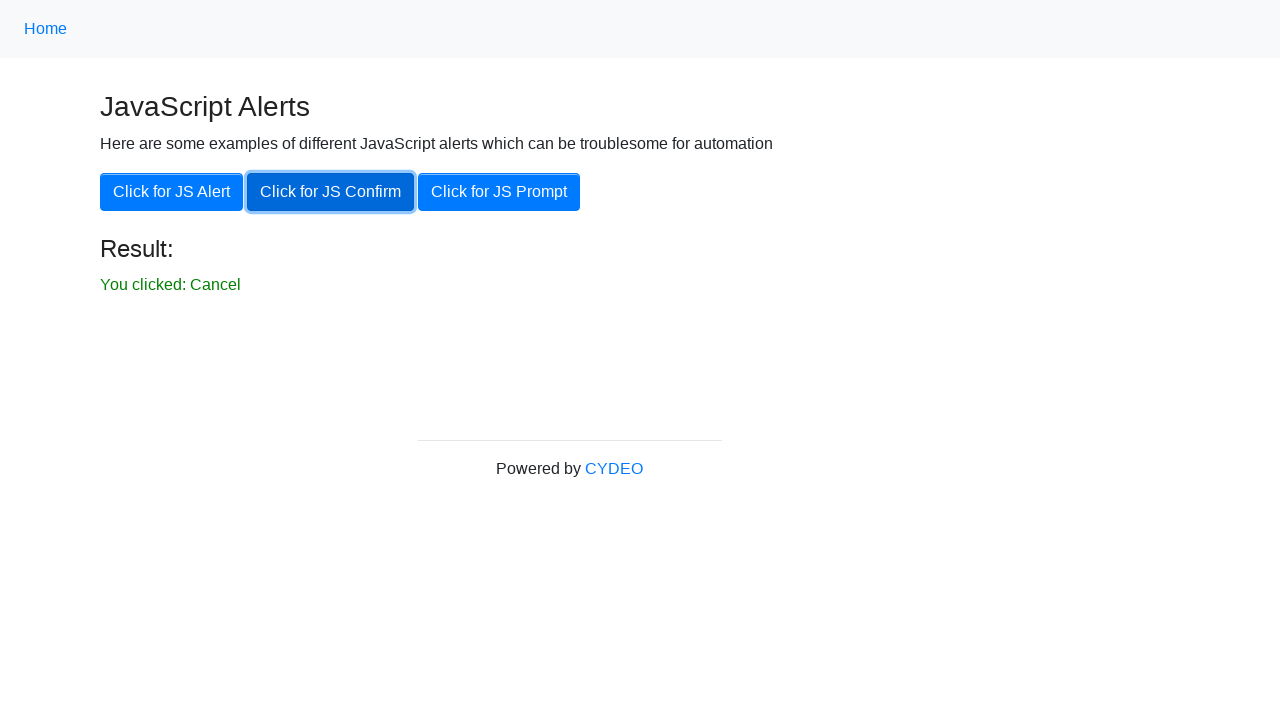

Retrieved result text: 'You clicked: Cancel'
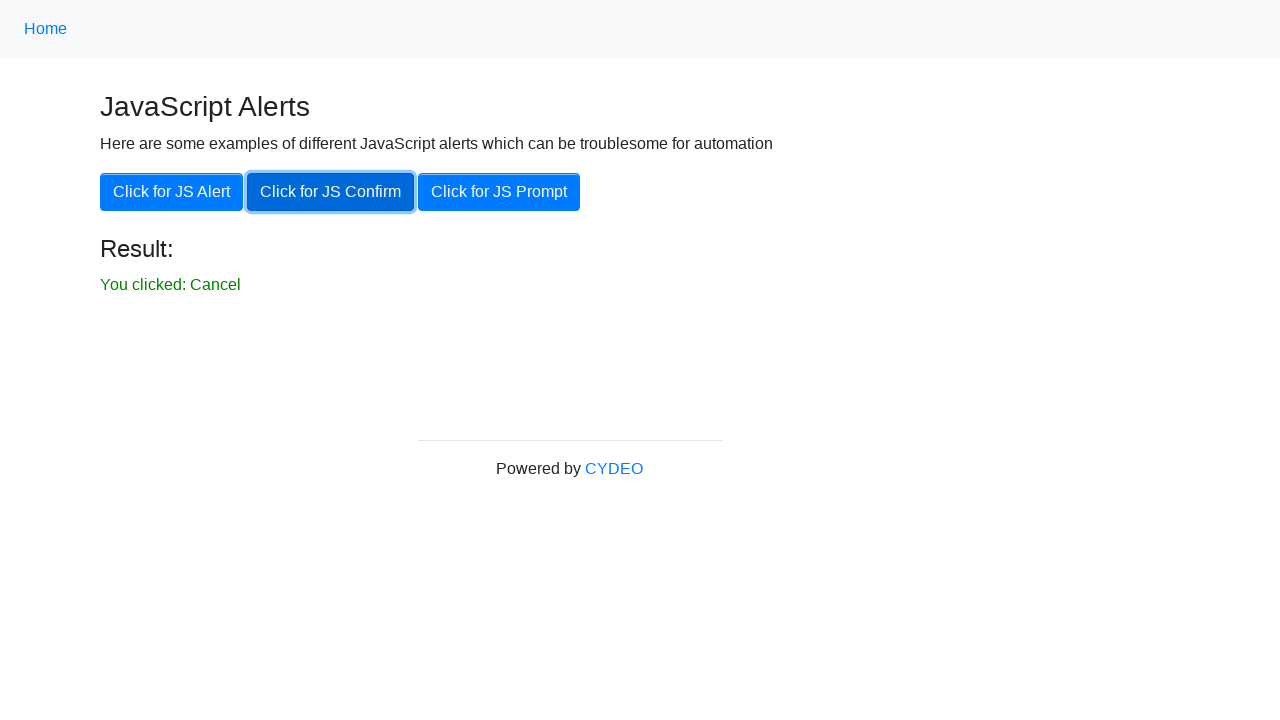

Verified result text matches expected 'You clicked: Cancel'
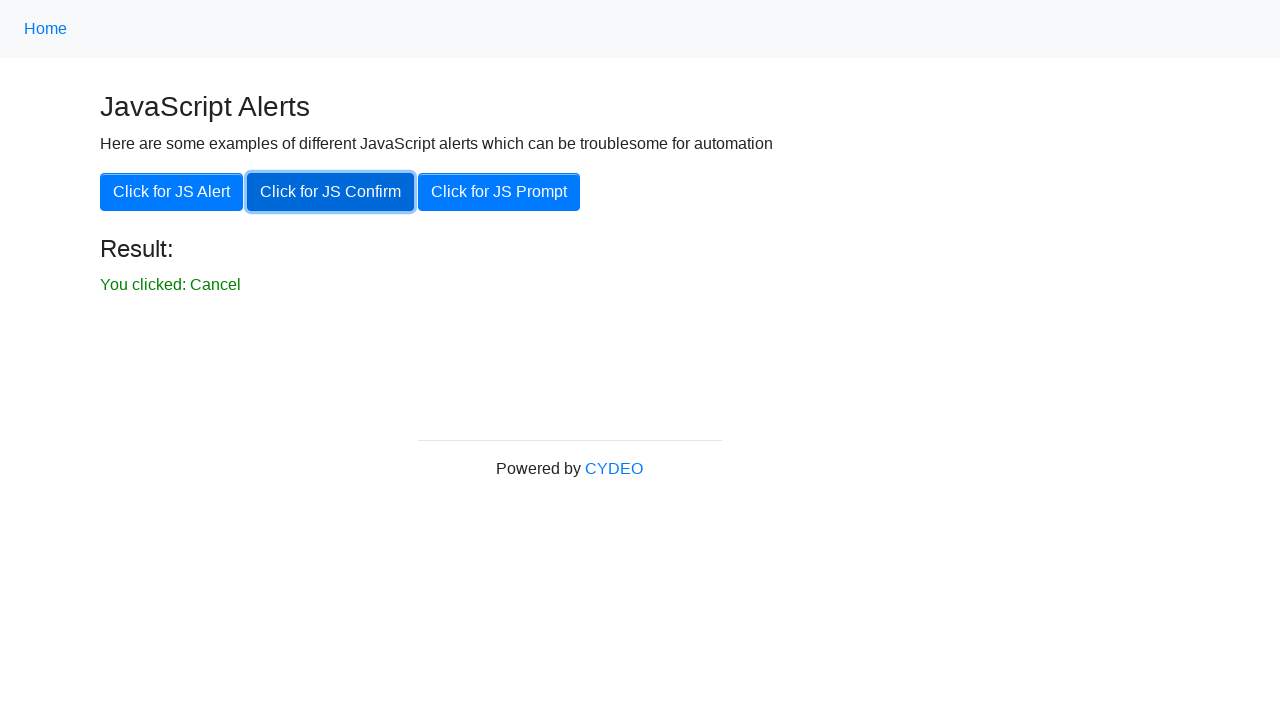

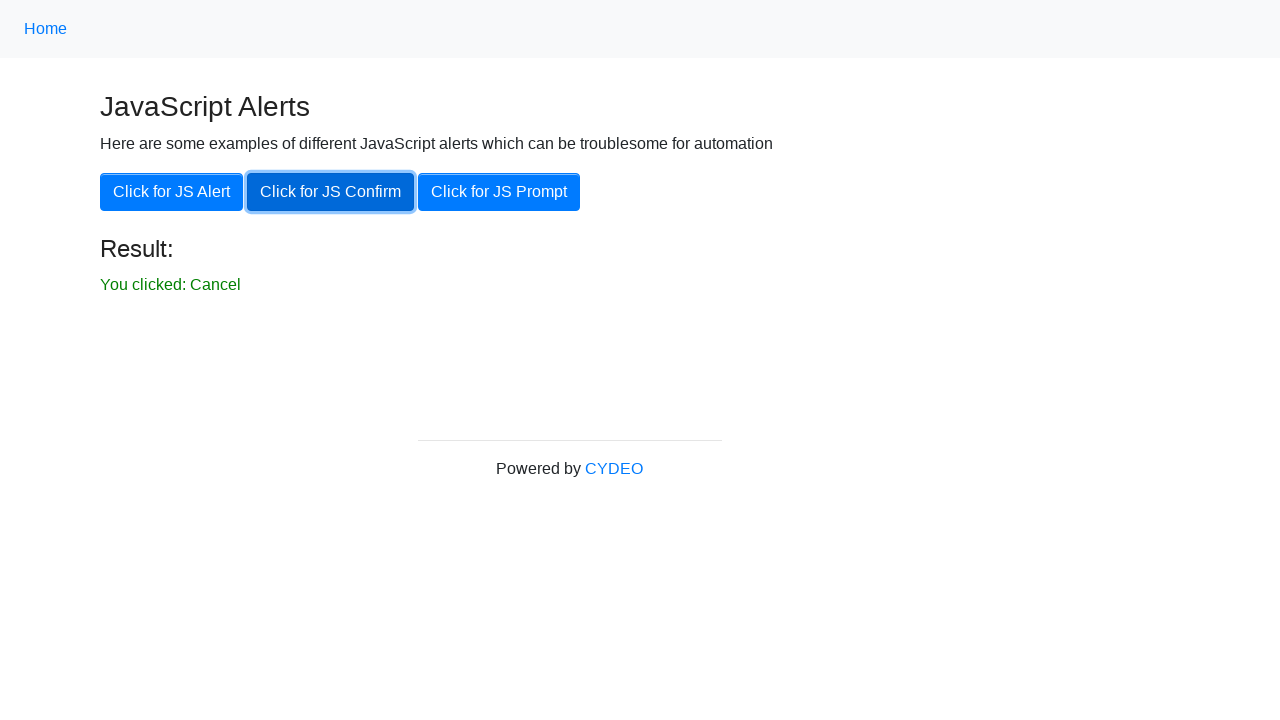